Tests MUI Switch components by verifying their enabled/selected states and toggling a switch on and off

Starting URL: https://material-ui.com/components/switches/

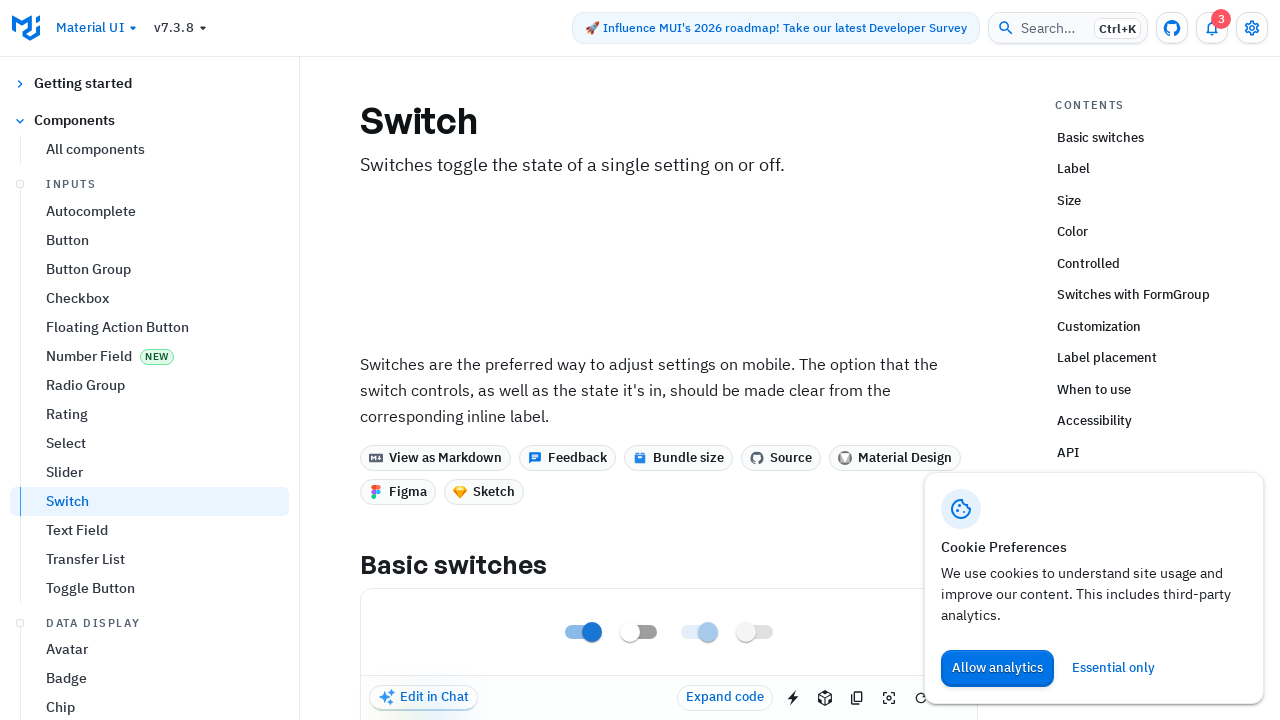

Waited for MUI Switch components to load
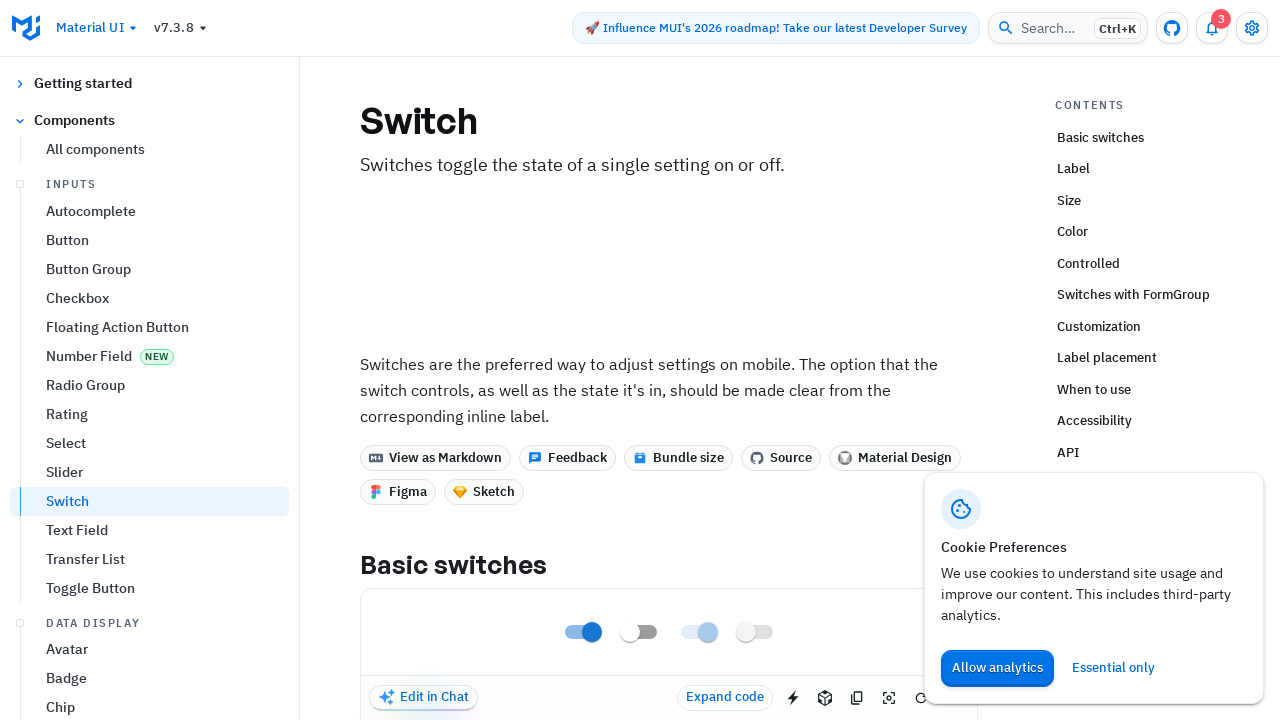

Located the first MUI Switch component
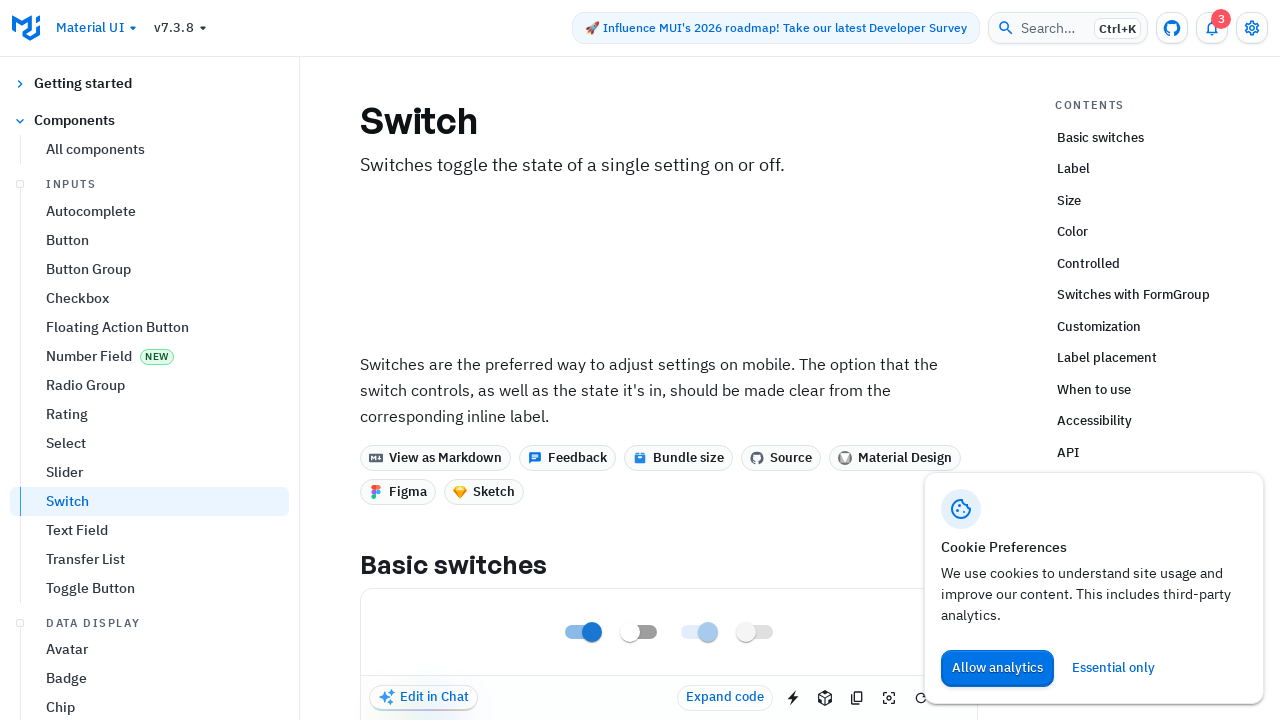

Located the input element within the first switch
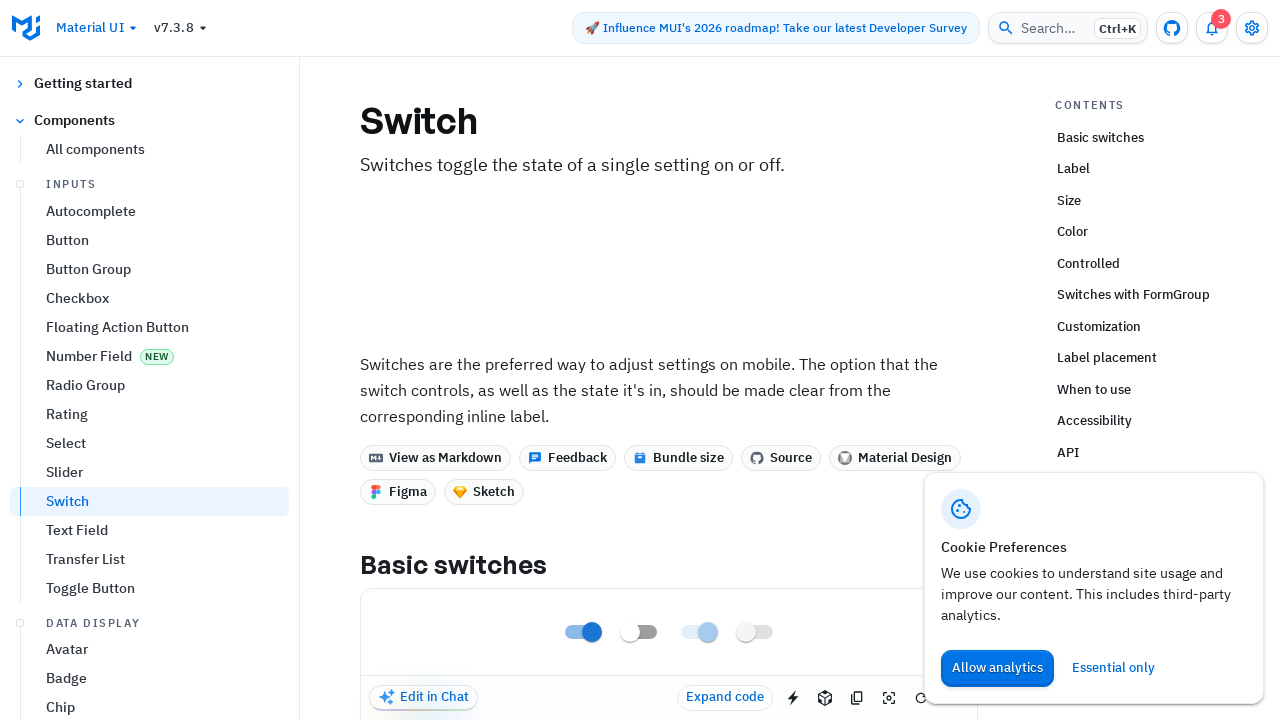

Verified that the first switch is checked
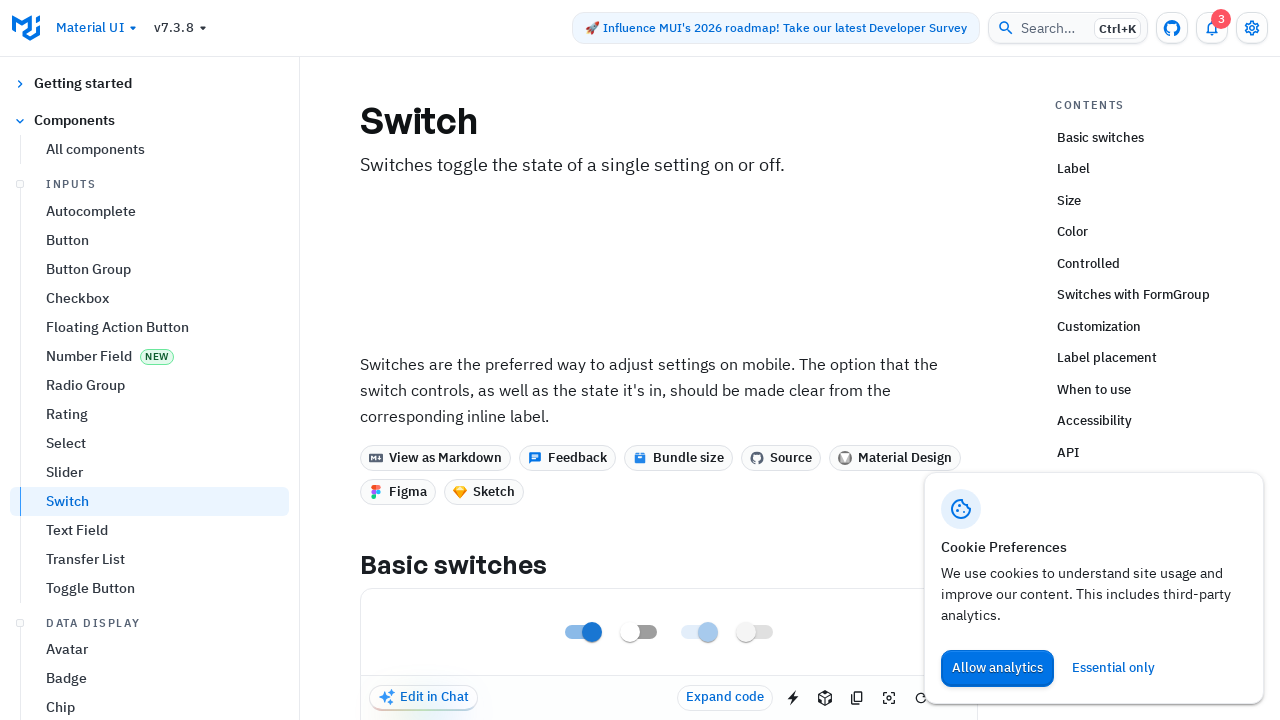

Clicked the first switch to toggle it off at (582, 632) on .MuiSwitch-root >> nth=0
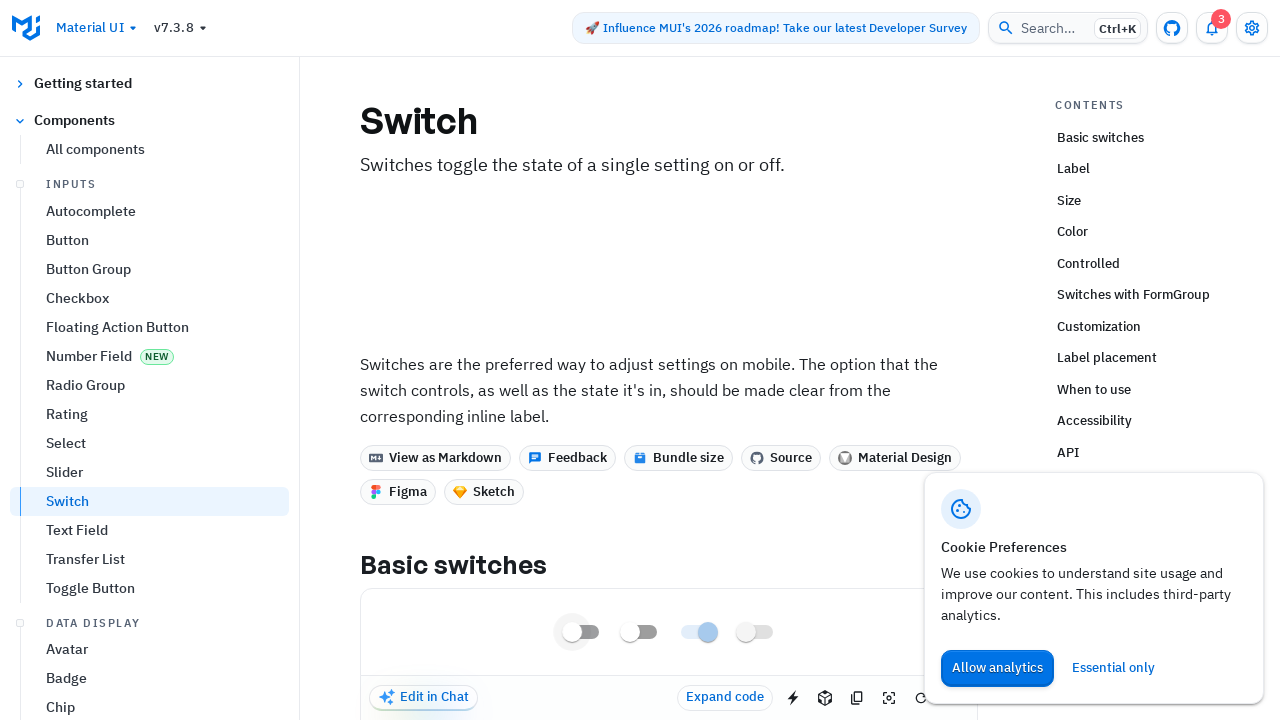

Verified that the first switch is now unchecked
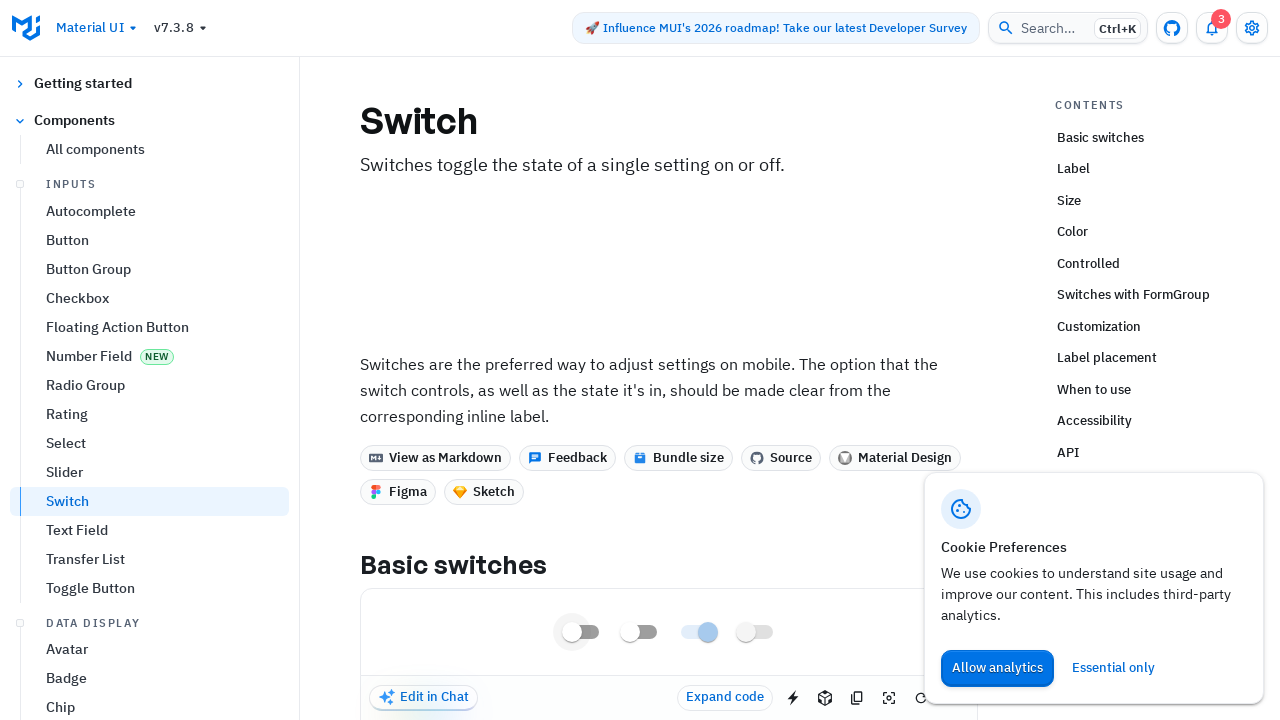

Clicked the first switch to toggle it back on at (582, 632) on .MuiSwitch-root >> nth=0
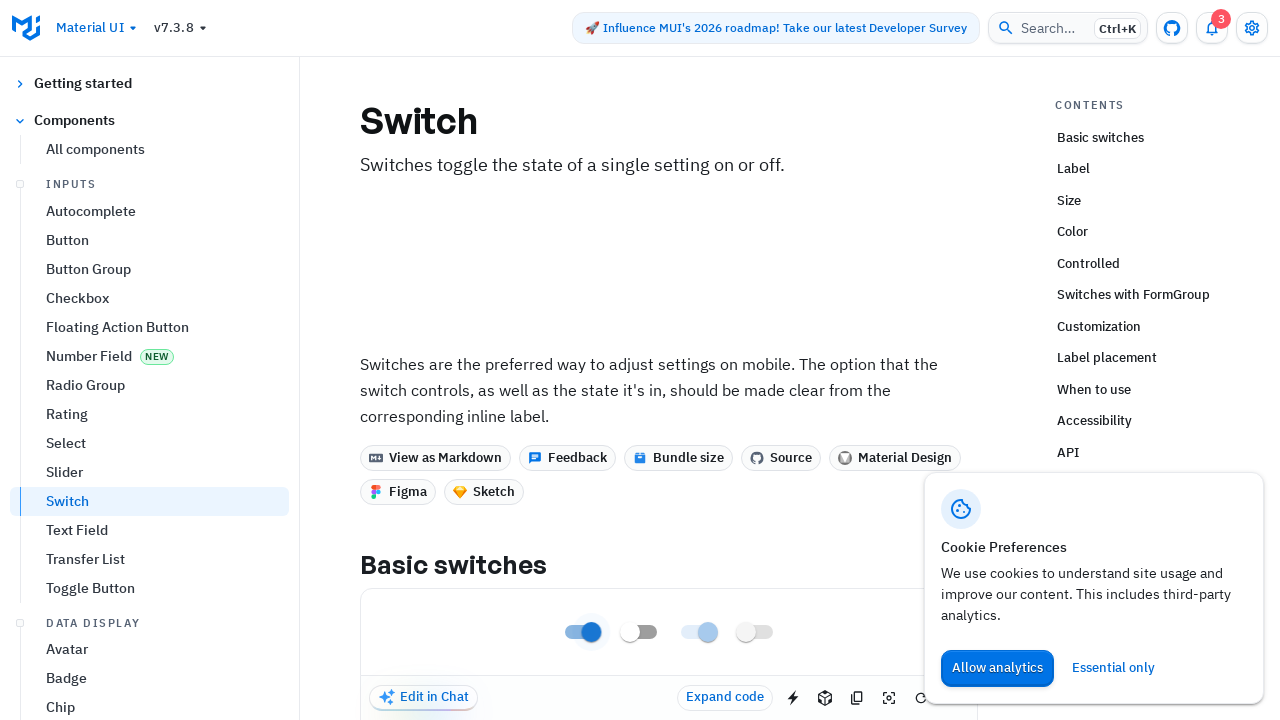

Verified that the first switch is checked again
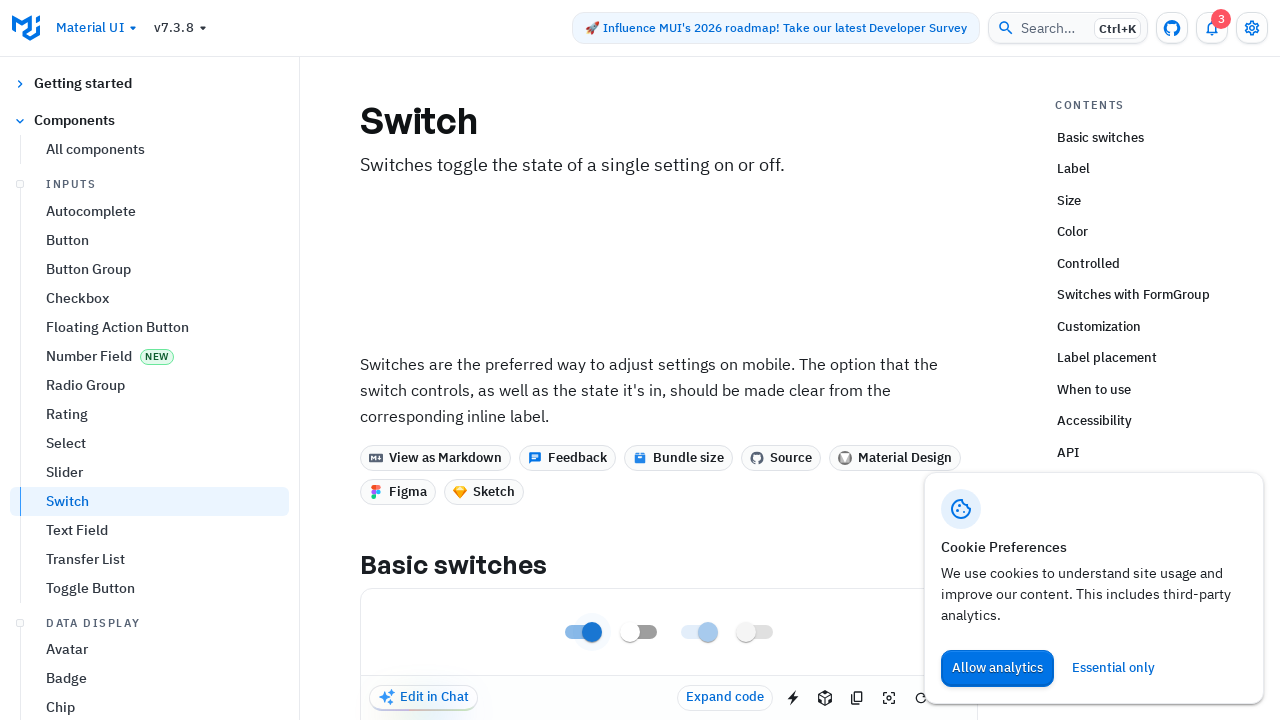

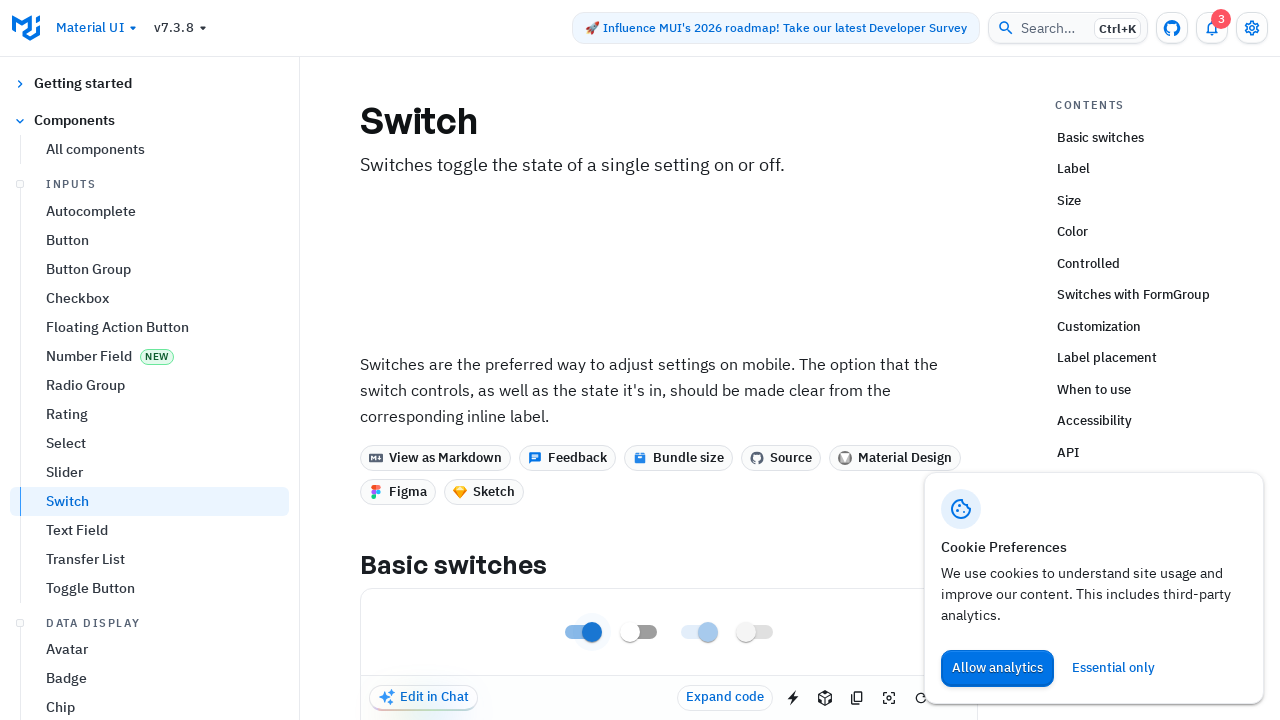